Navigates to a demo application and clicks the login button to access the main app window

Starting URL: https://demo.applitools.com

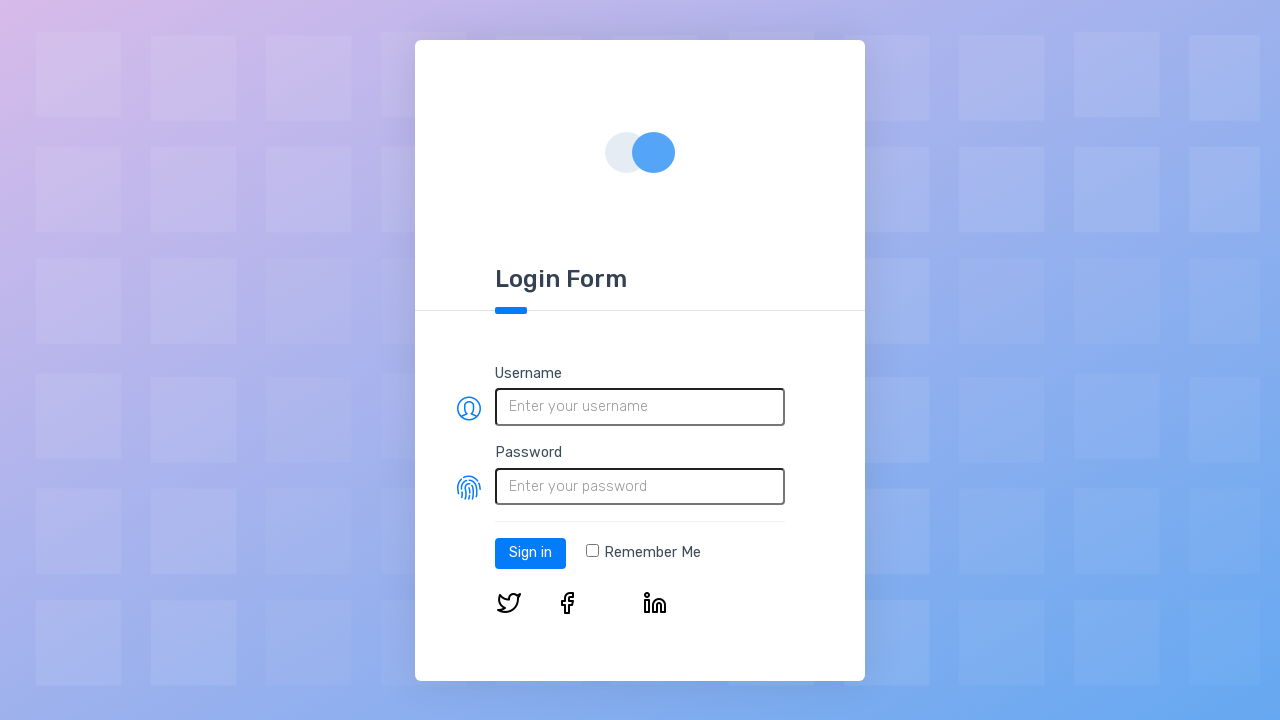

Clicked the login button to proceed to the app at (530, 553) on #log-in
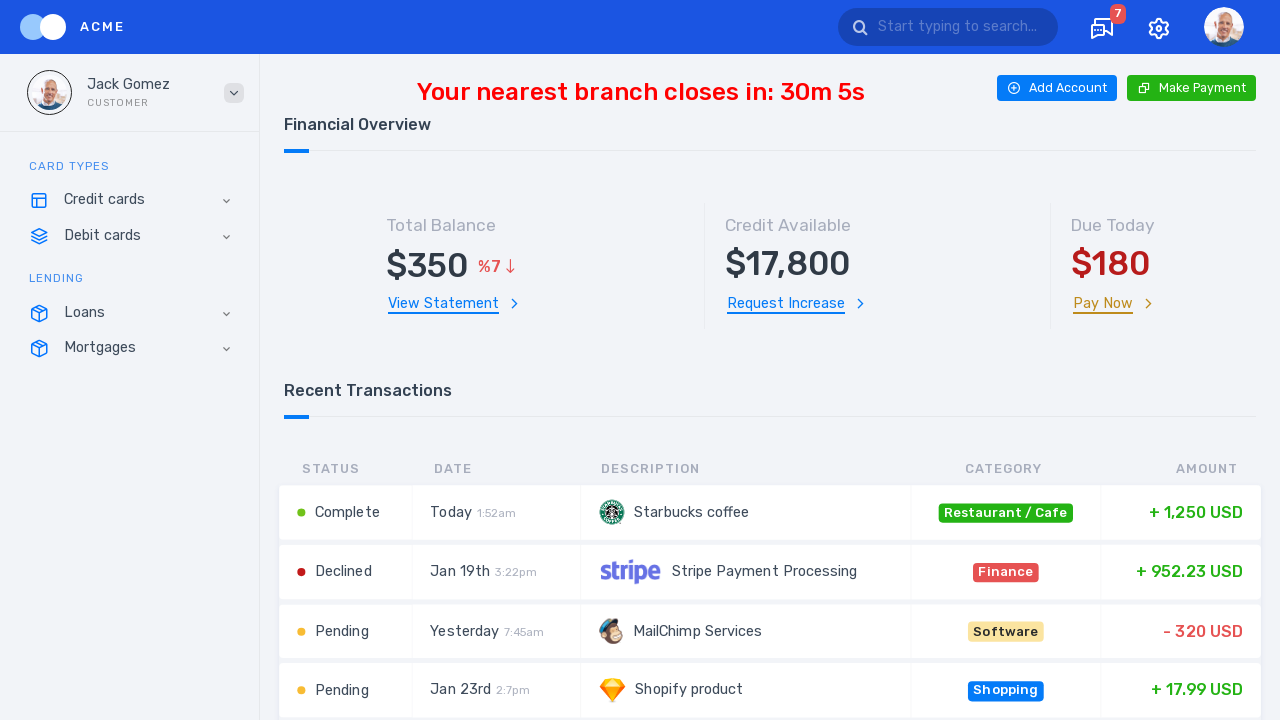

Page loaded after login - network idle state reached
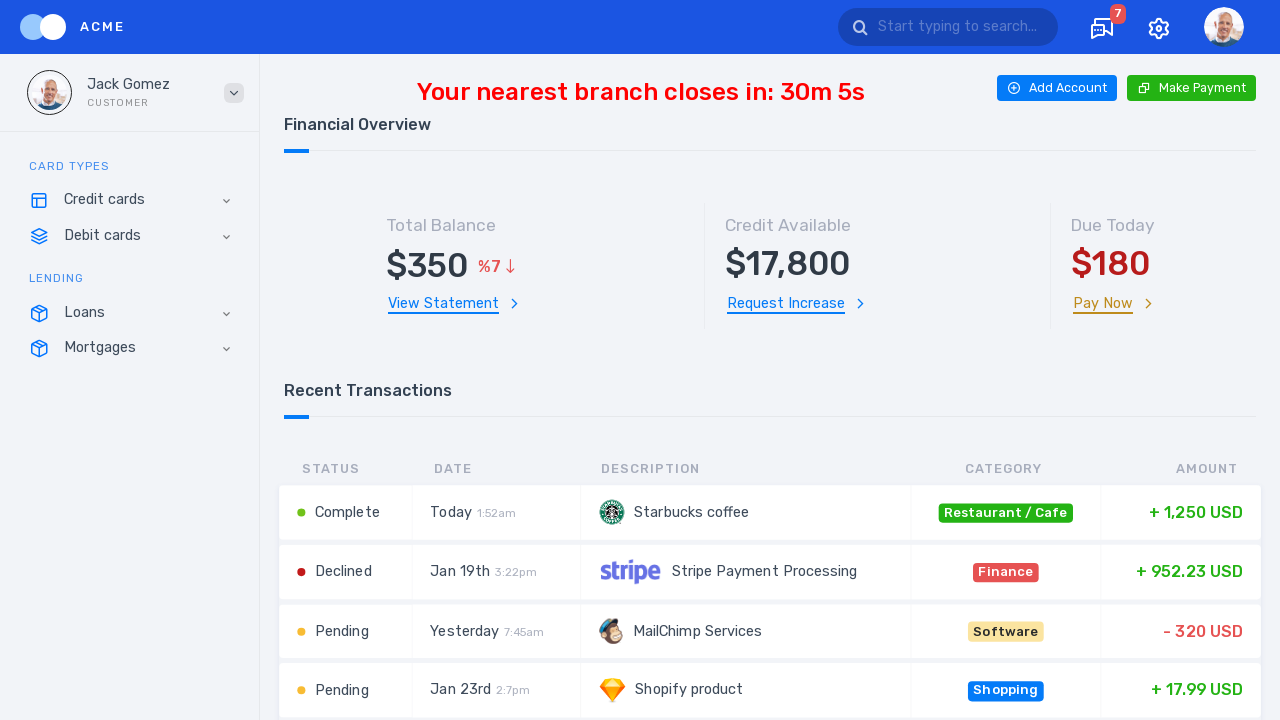

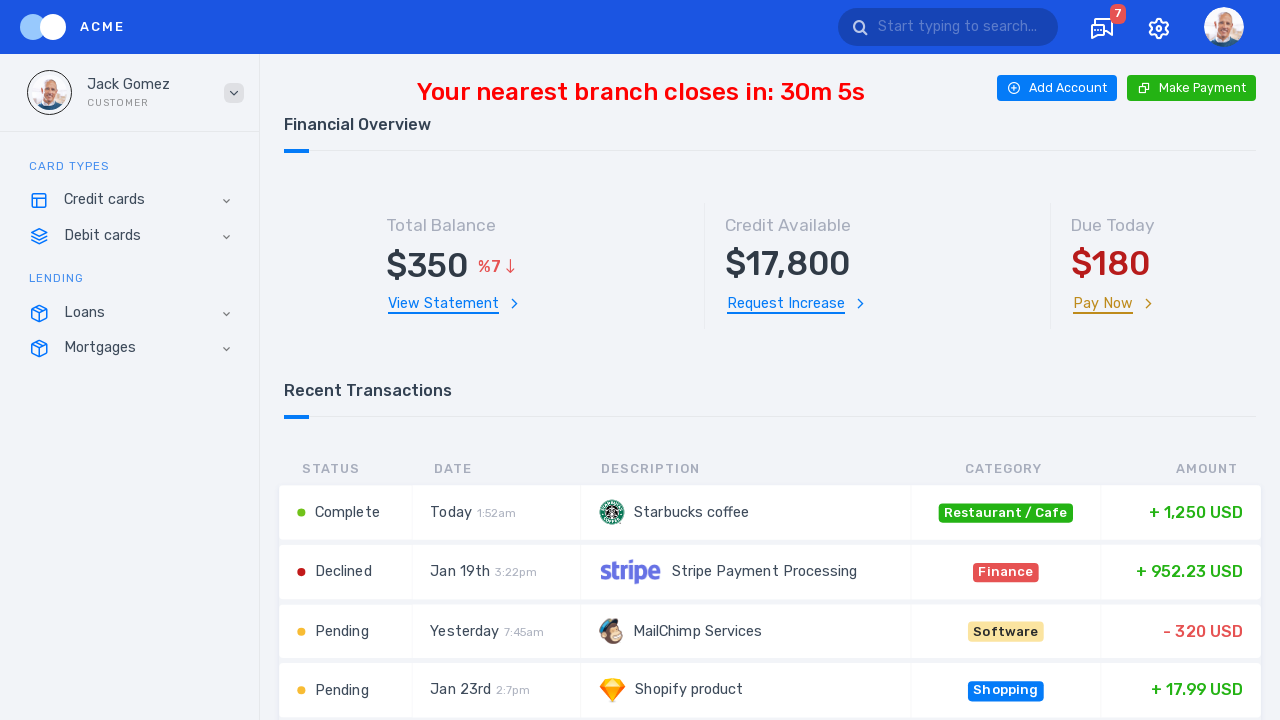